Tests drag and drop functionality by dragging an element from a source location and dropping it onto a target drop zone.

Starting URL: https://crossbrowsertesting.github.io/drag-and-drop.html

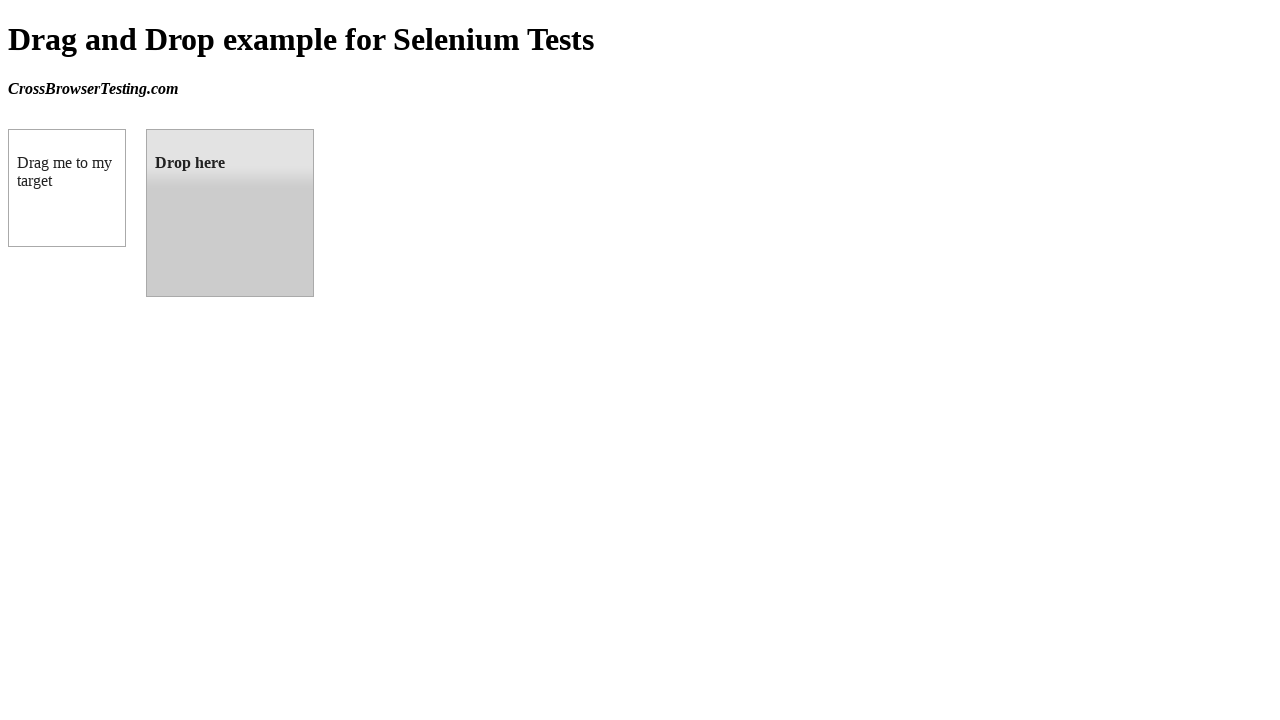

Waited for draggable element to be visible
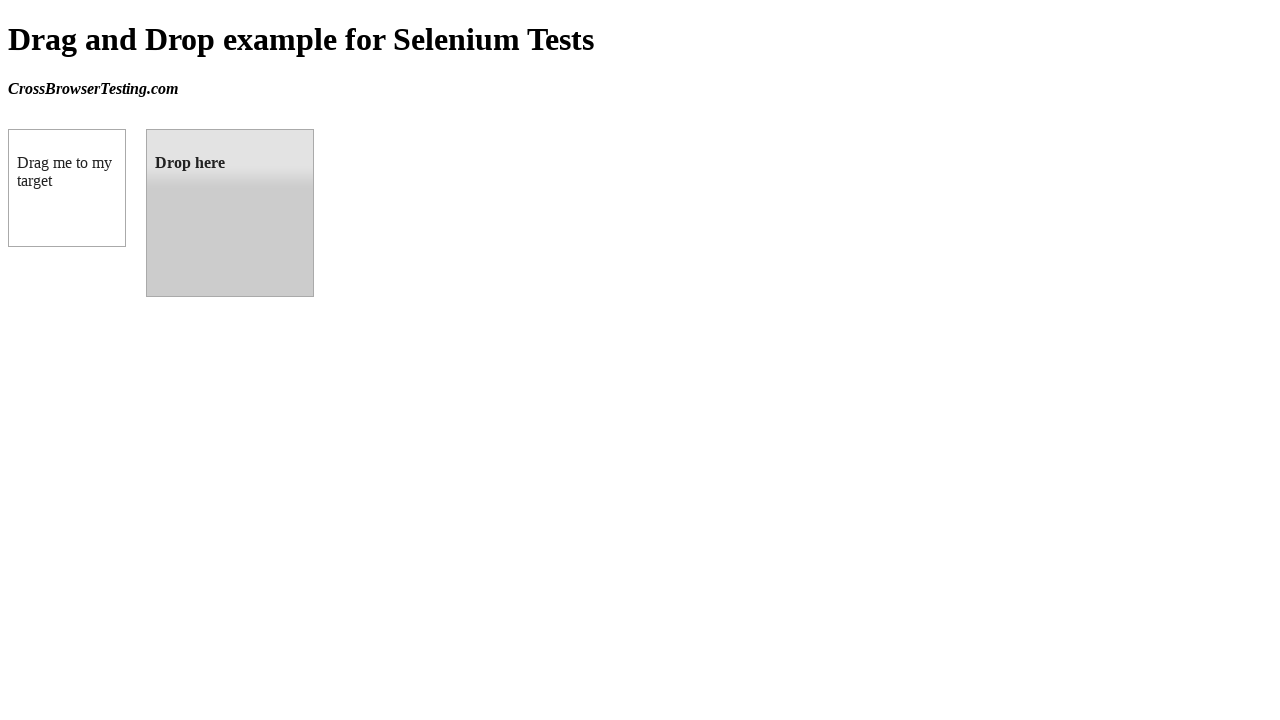

Waited for droppable element to be visible
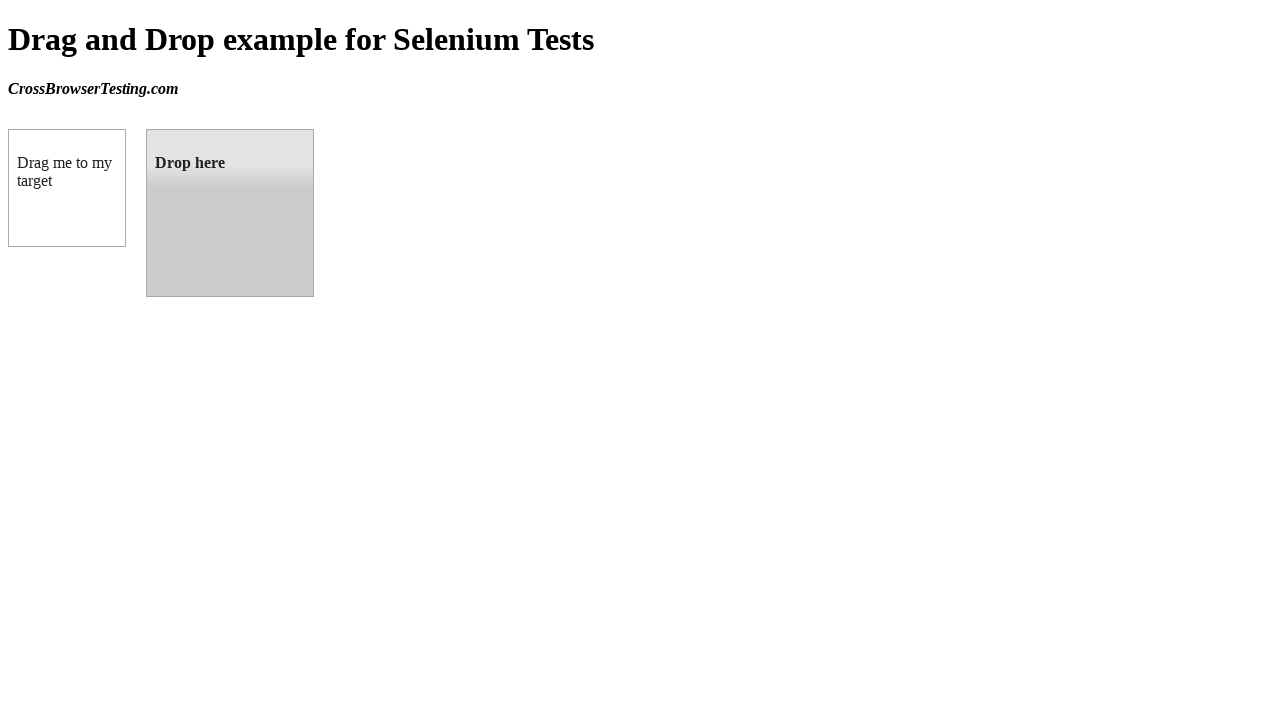

Located draggable element
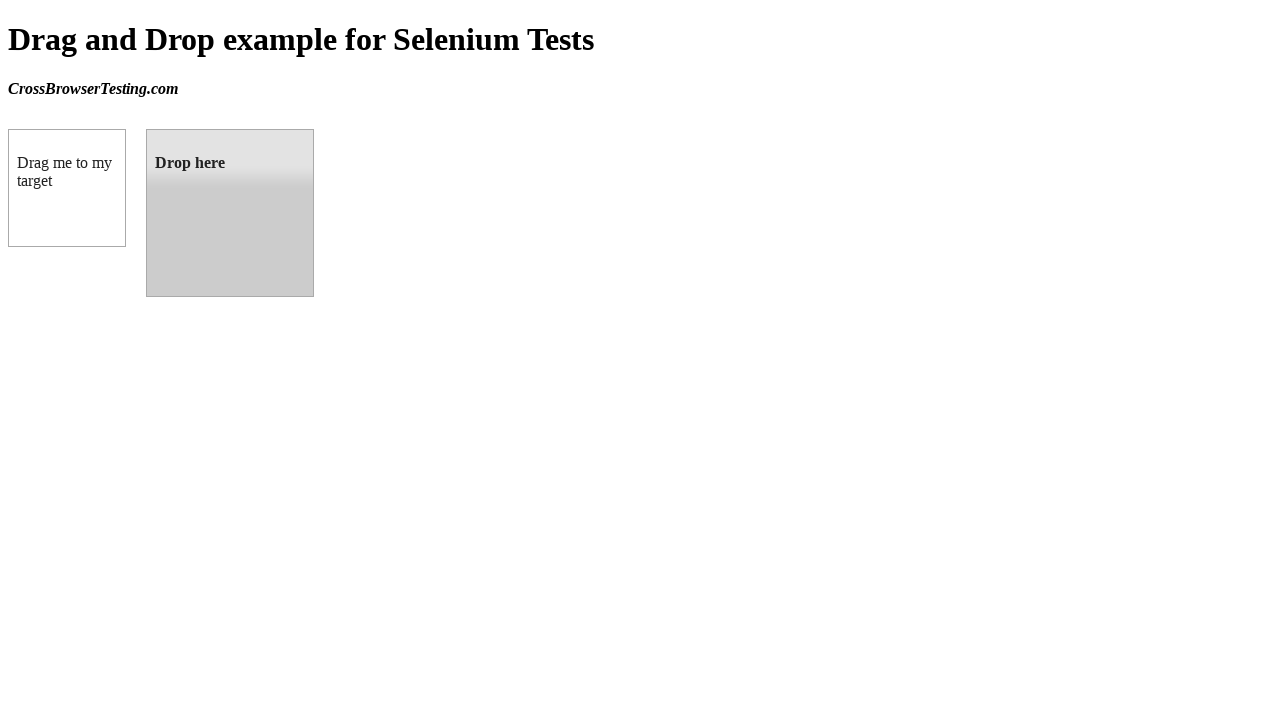

Located droppable element
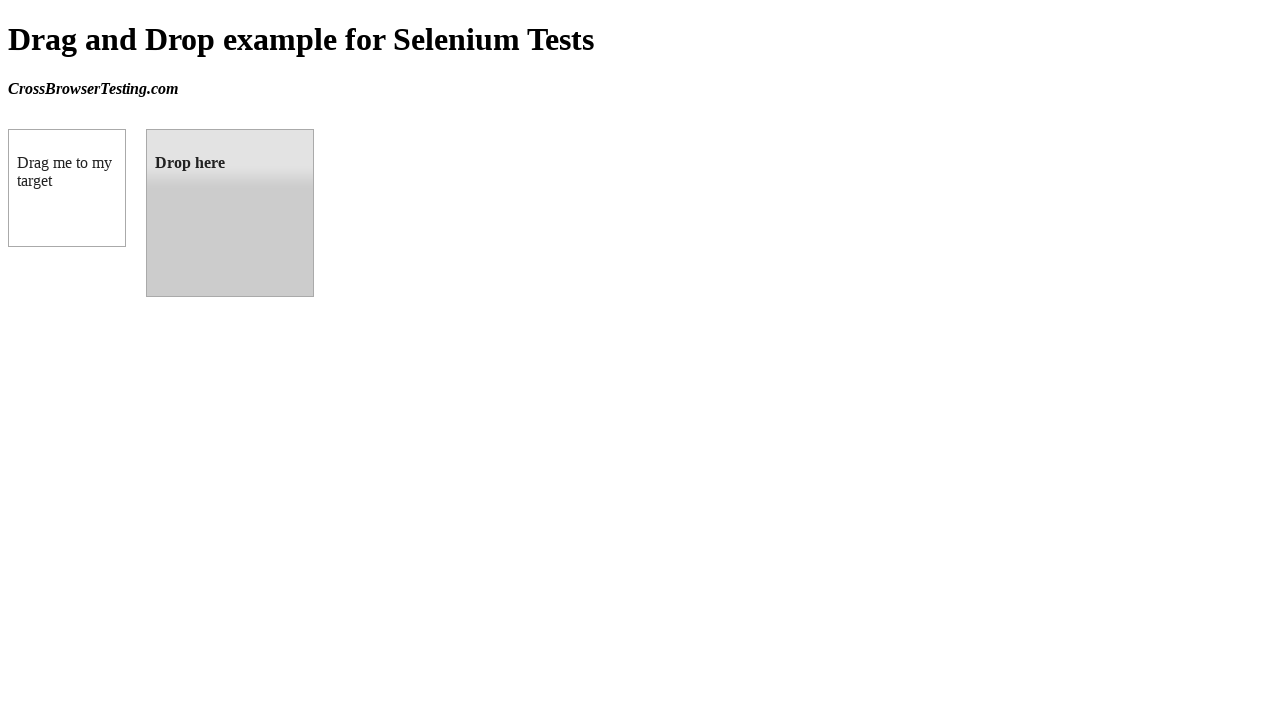

Dragged element from source location and dropped it onto target drop zone at (230, 213)
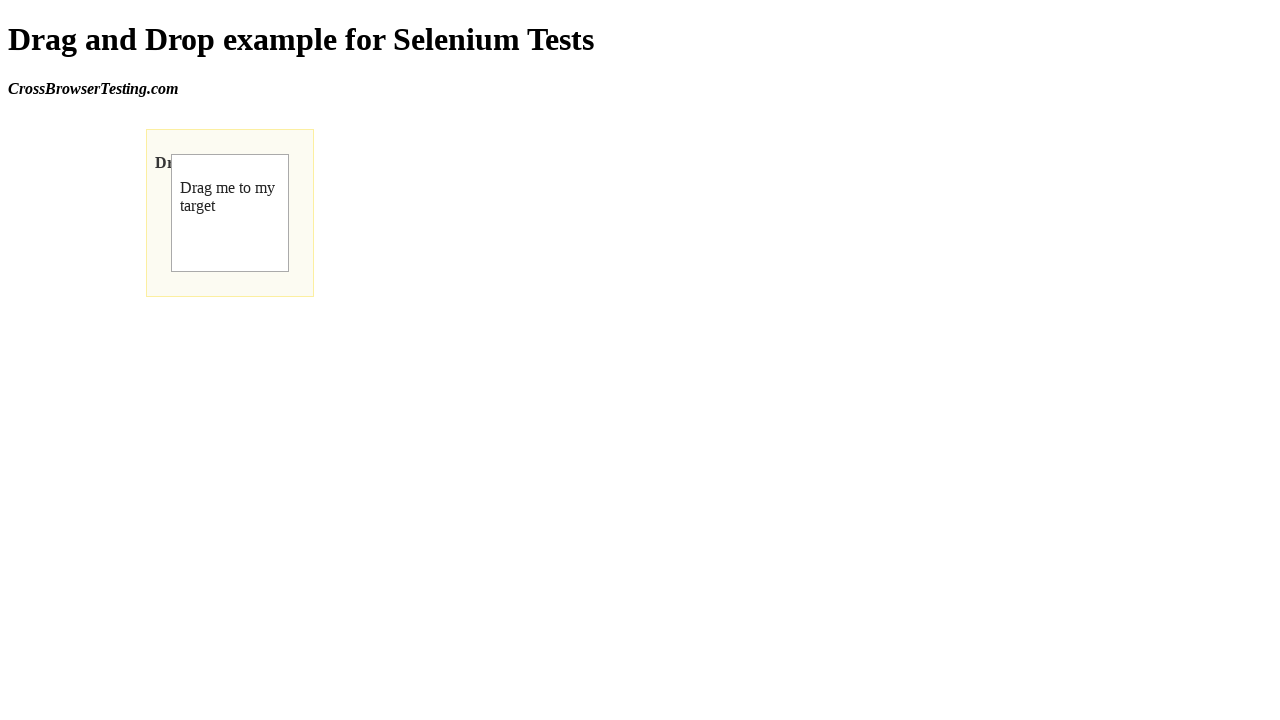

Verified drop was successful - droppable element now contains 'Dropped!' text
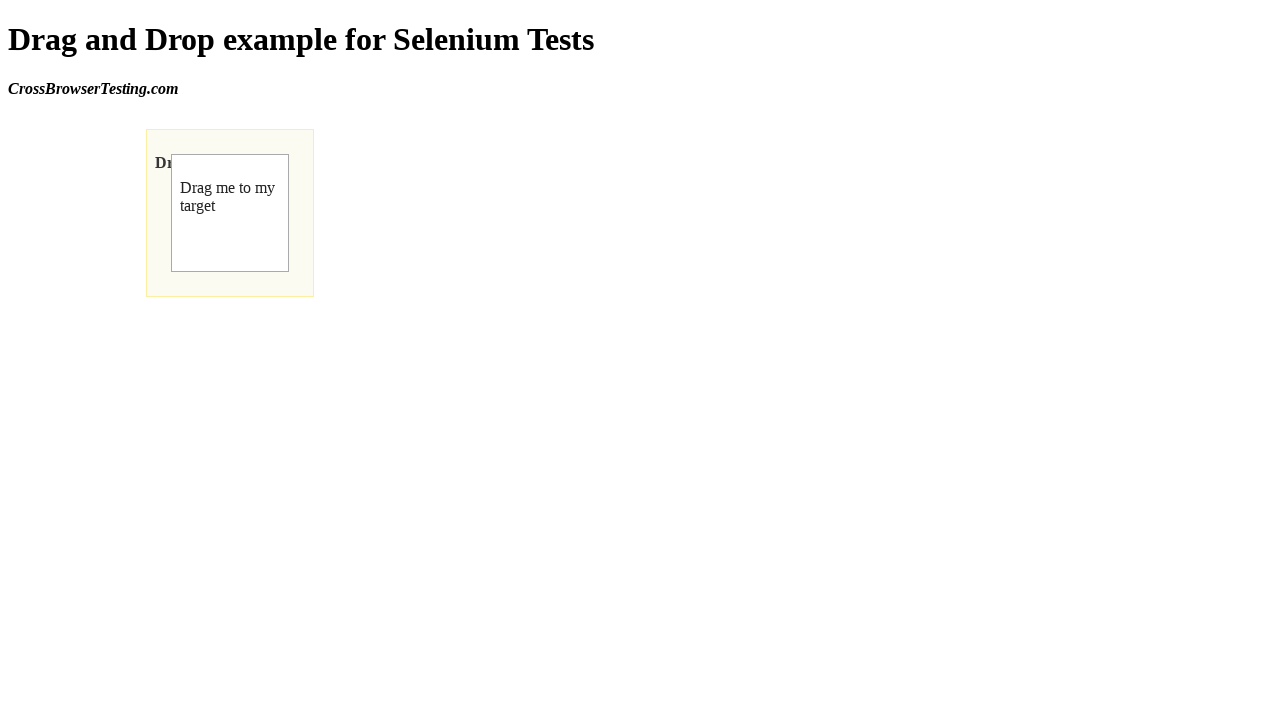

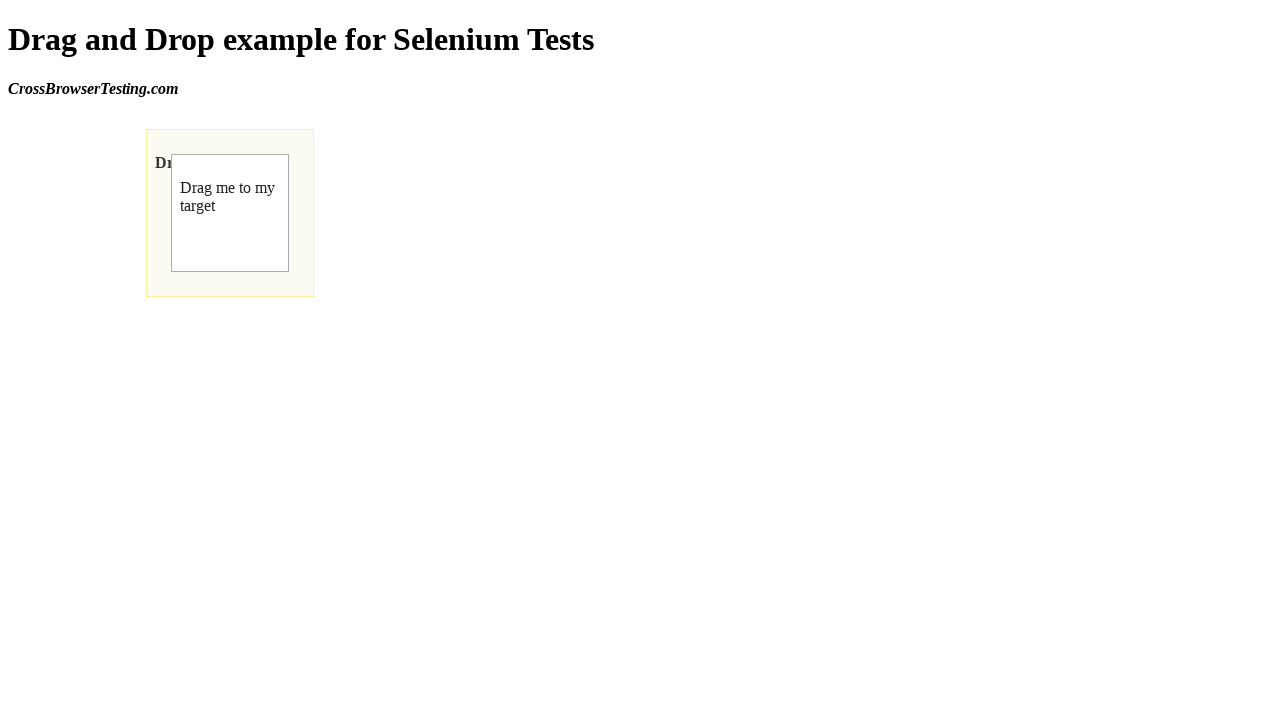